Tests a registration form by filling in first name, last name, and email fields, then submitting and verifying the success message.

Starting URL: http://suninjuly.github.io/registration1.html

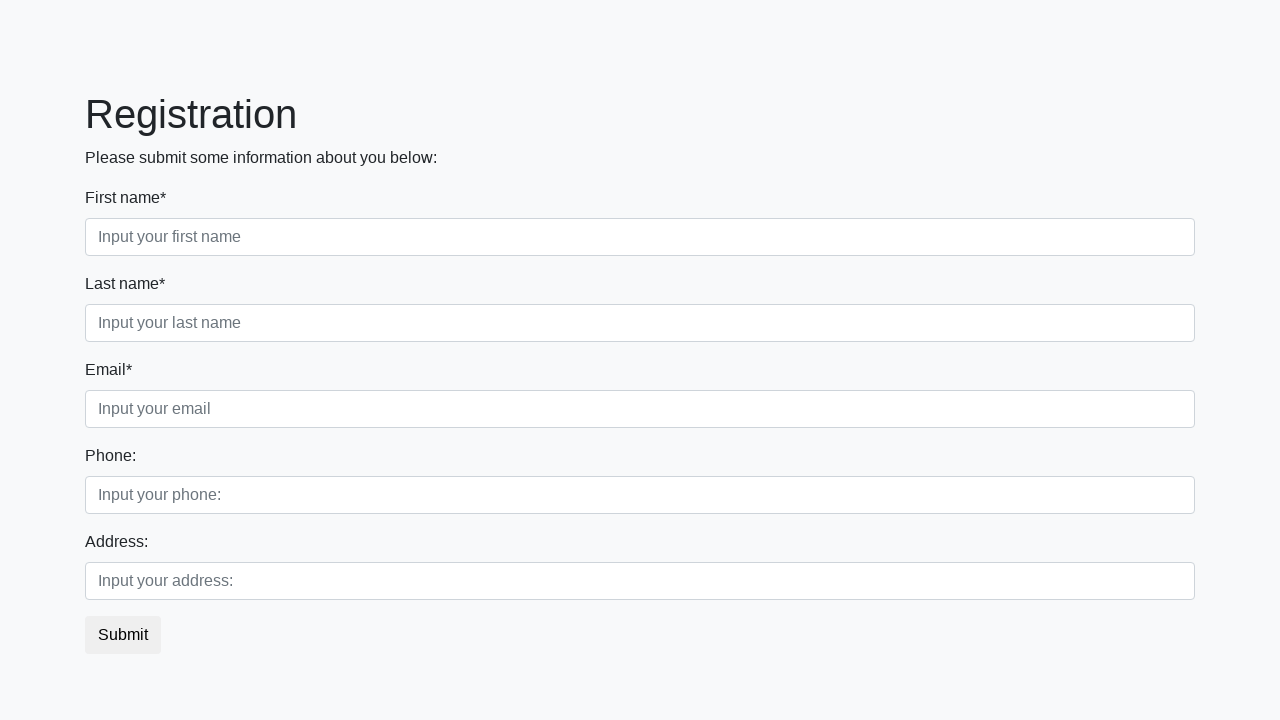

Filled first name field with 'Ivan' on .form-control.first:required
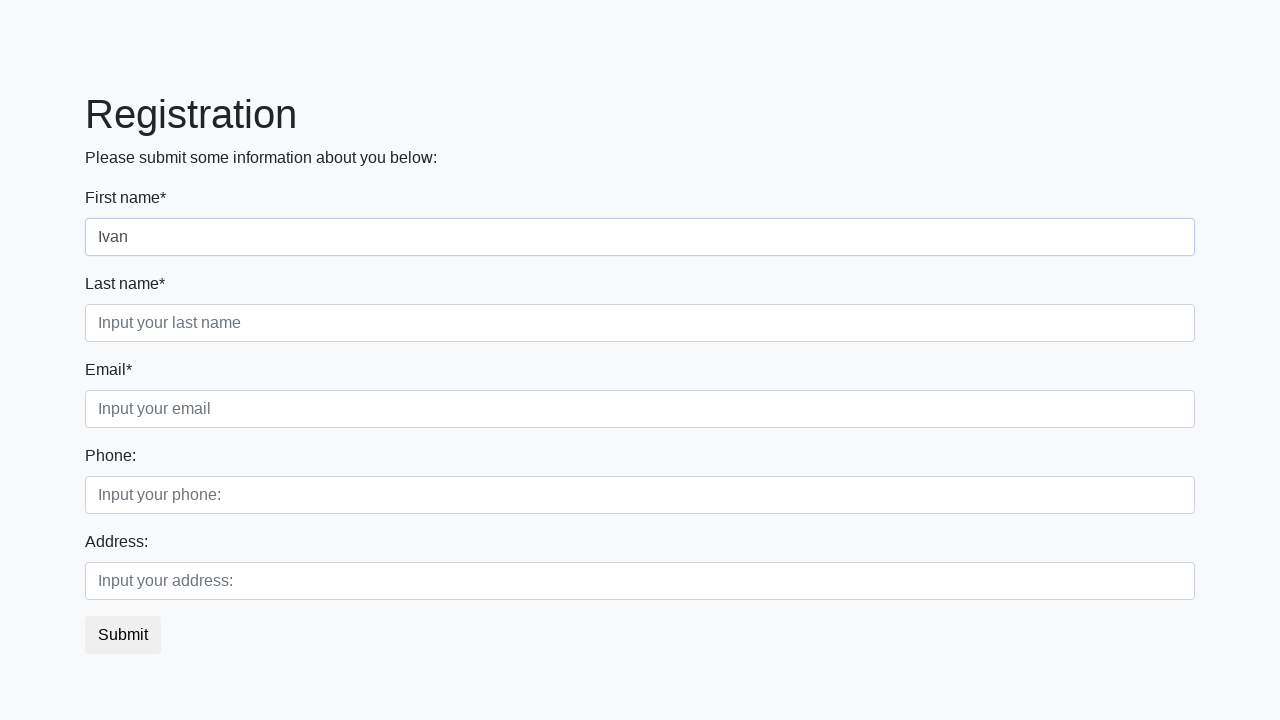

Filled last name field with 'Petrov' on .form-control.second:required
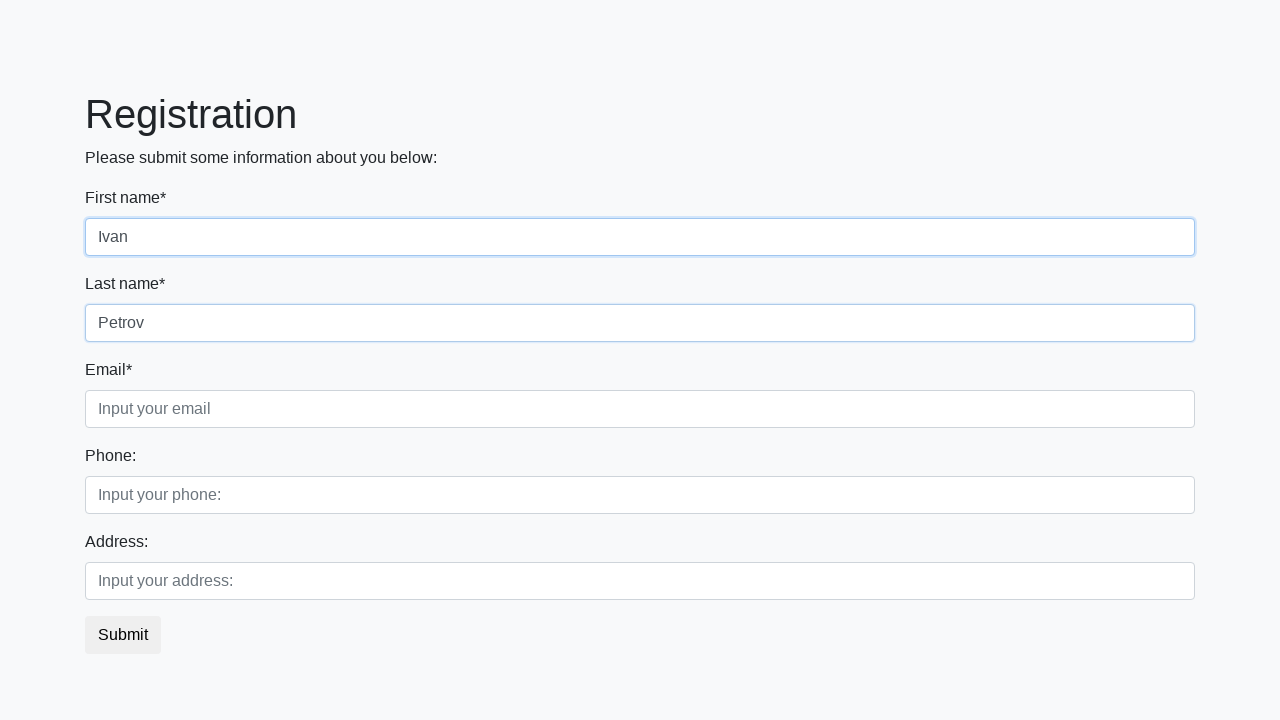

Filled email field with 'testuser@gmail.com' on .form-control.third:required
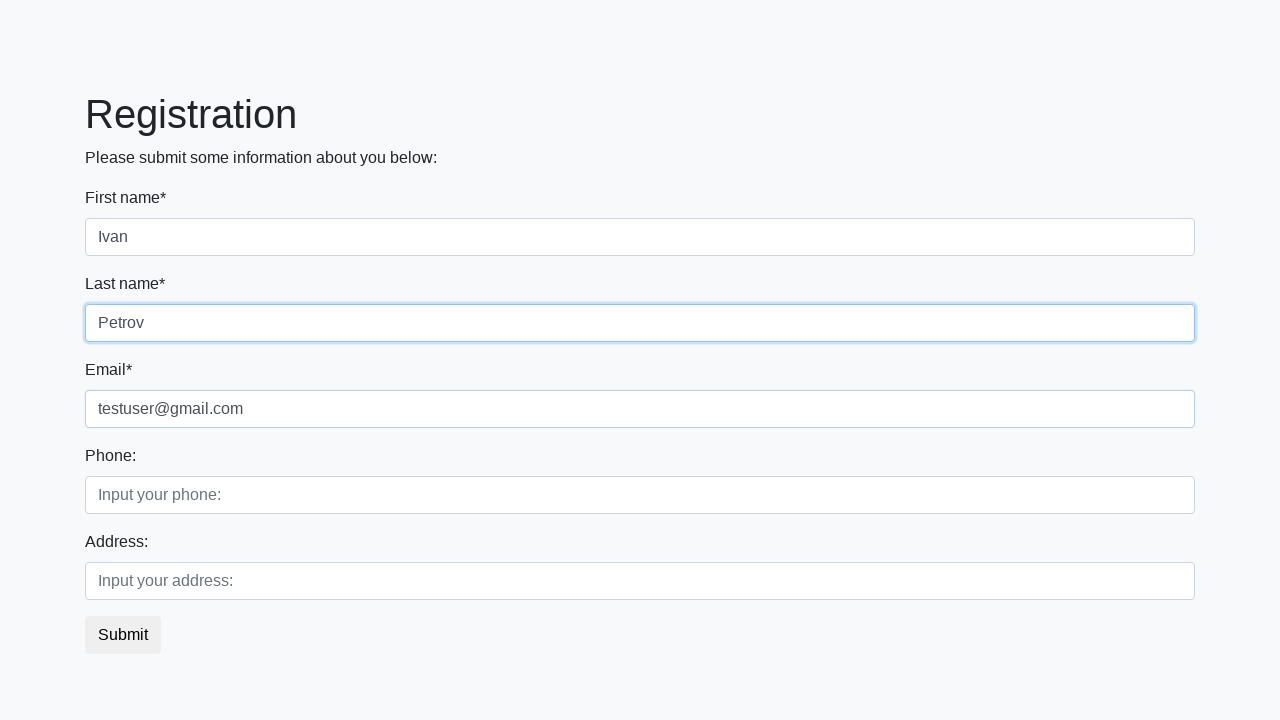

Clicked submit button at (123, 635) on button.btn
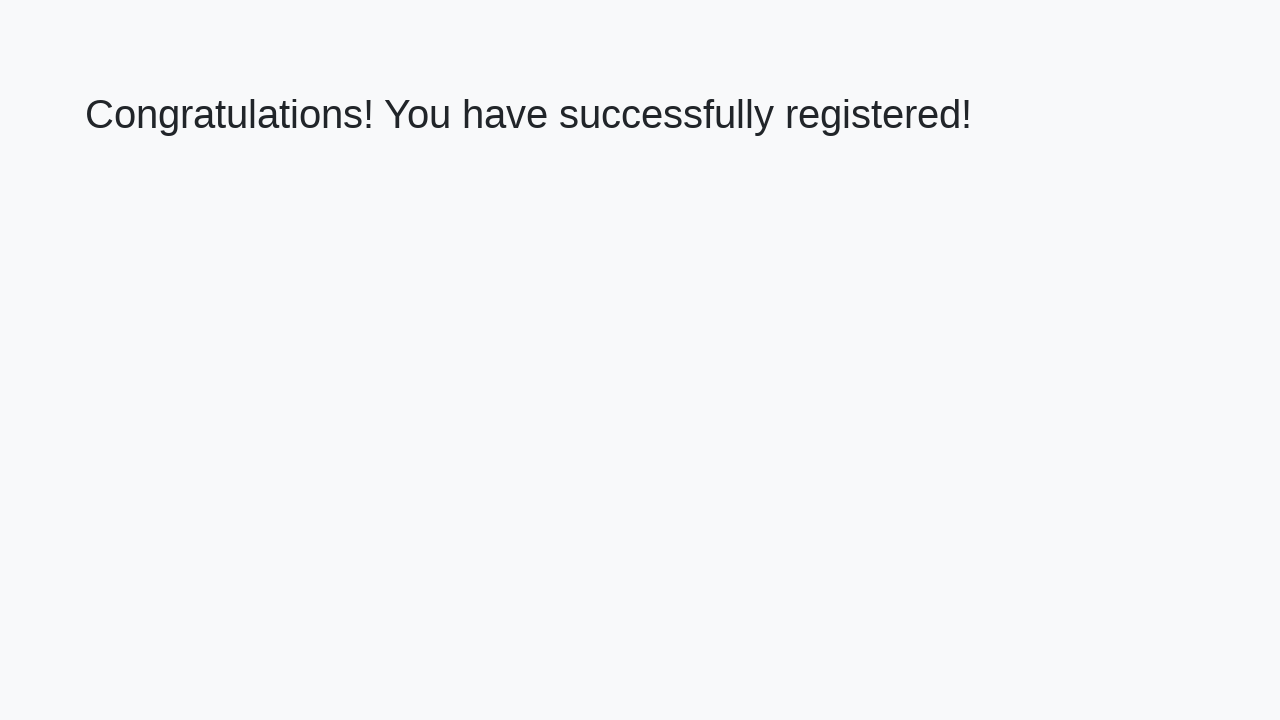

Success message heading appeared
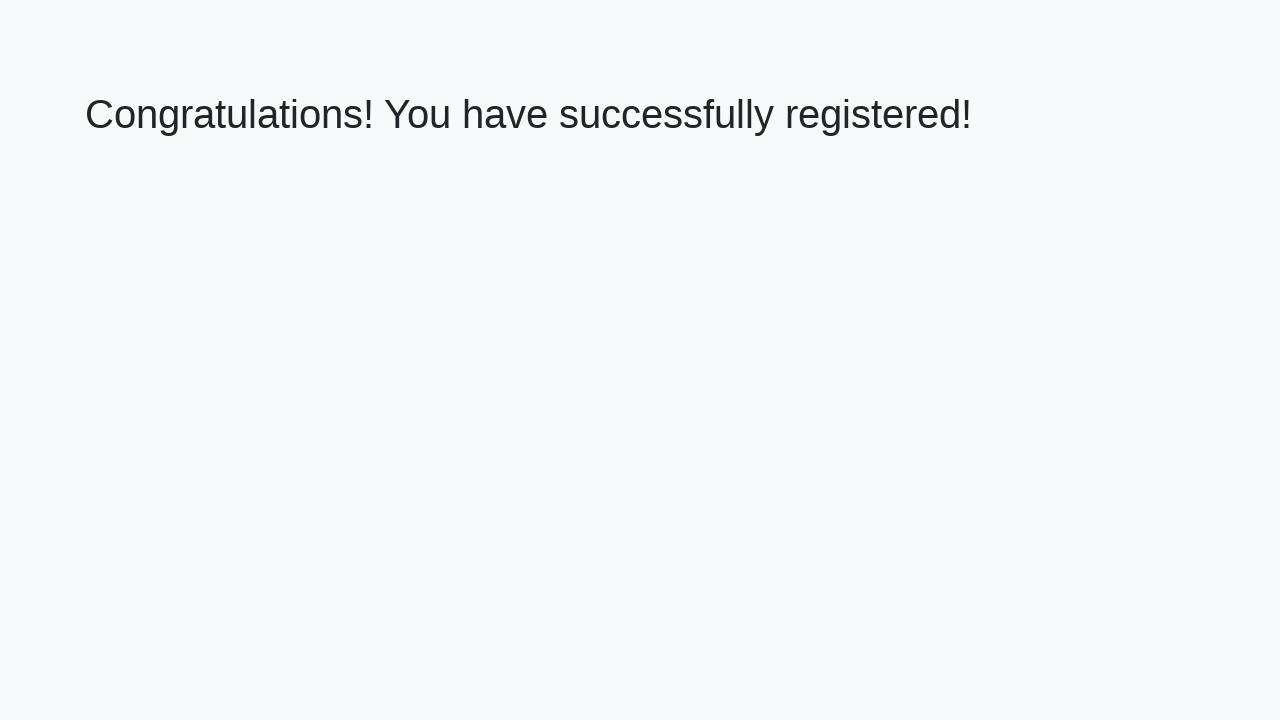

Retrieved success message text: 'Congratulations! You have successfully registered!'
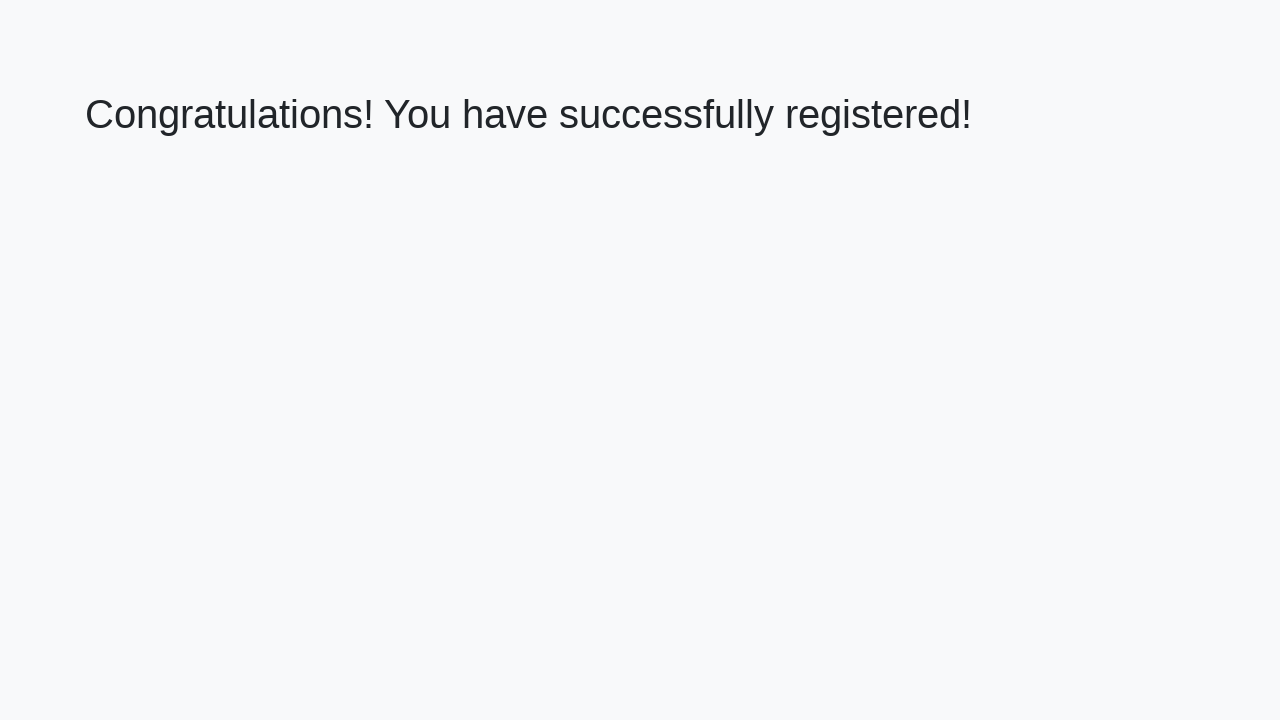

Verified success message matches expected text
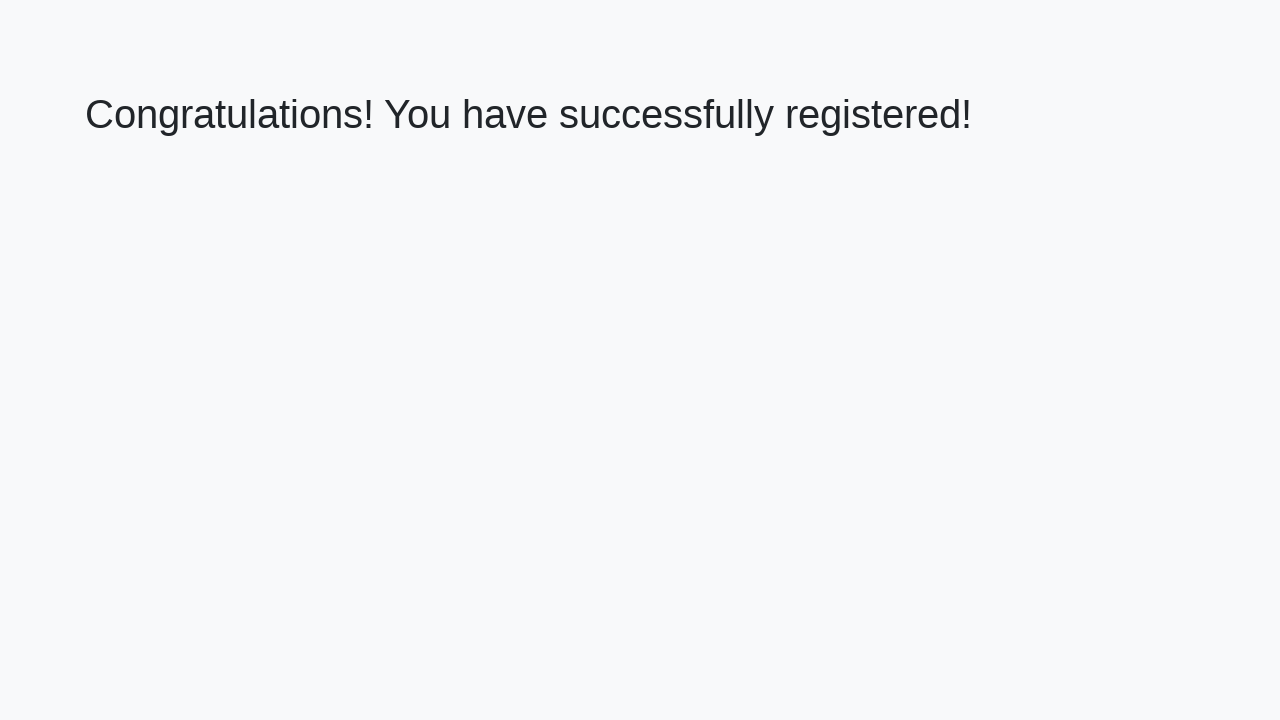

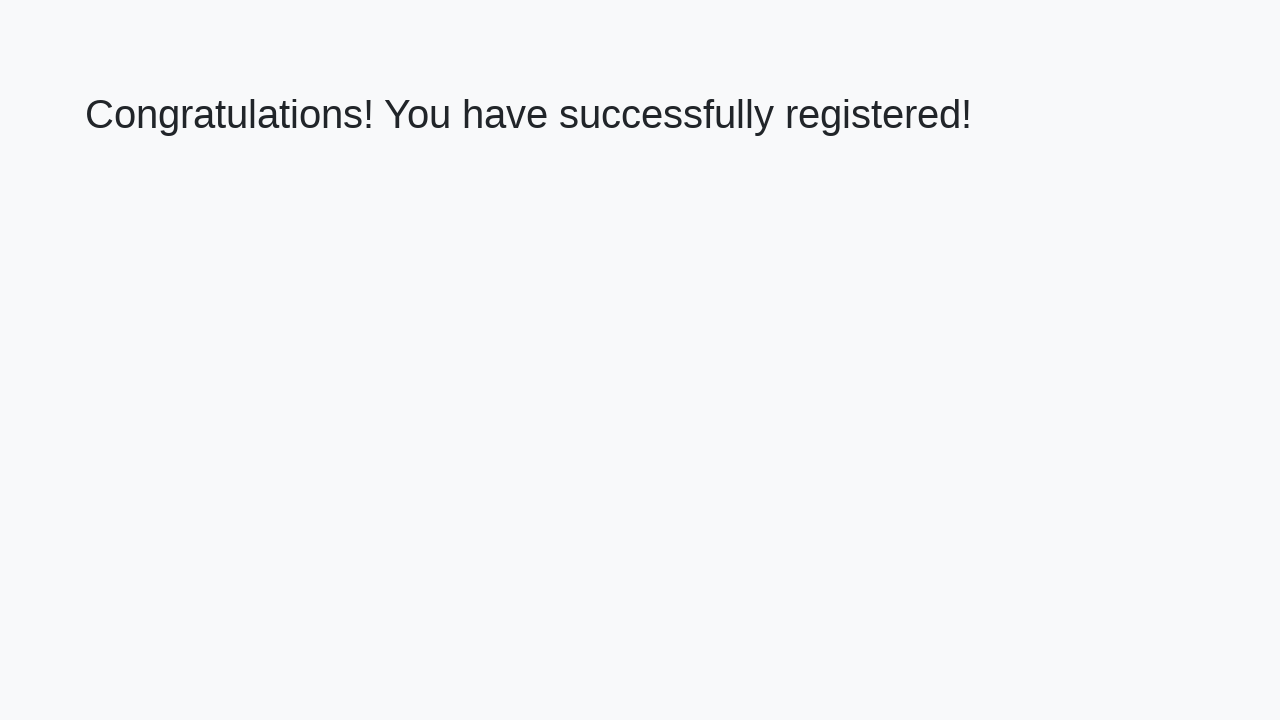